Verifies that the Ajio logo is displayed on the homepage and performs browser navigation actions including back, forward, and refresh

Starting URL: https://www.ajio.com

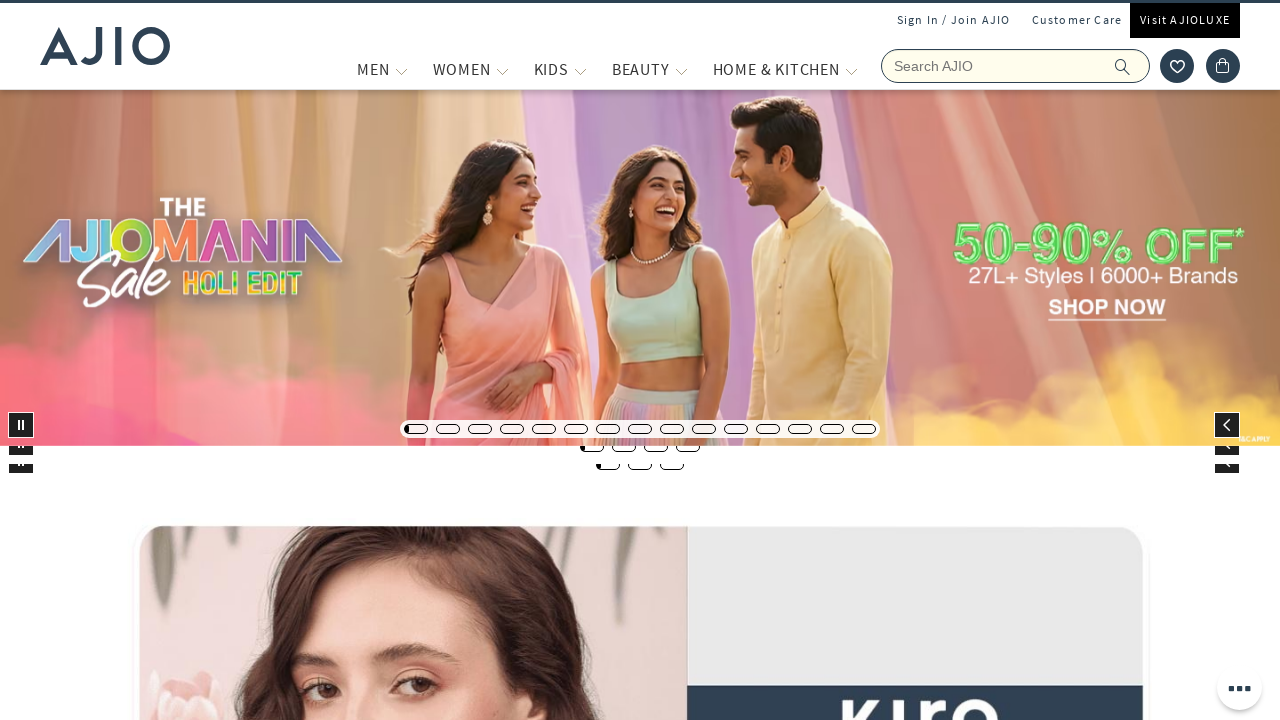

Located Ajio logo element on homepage
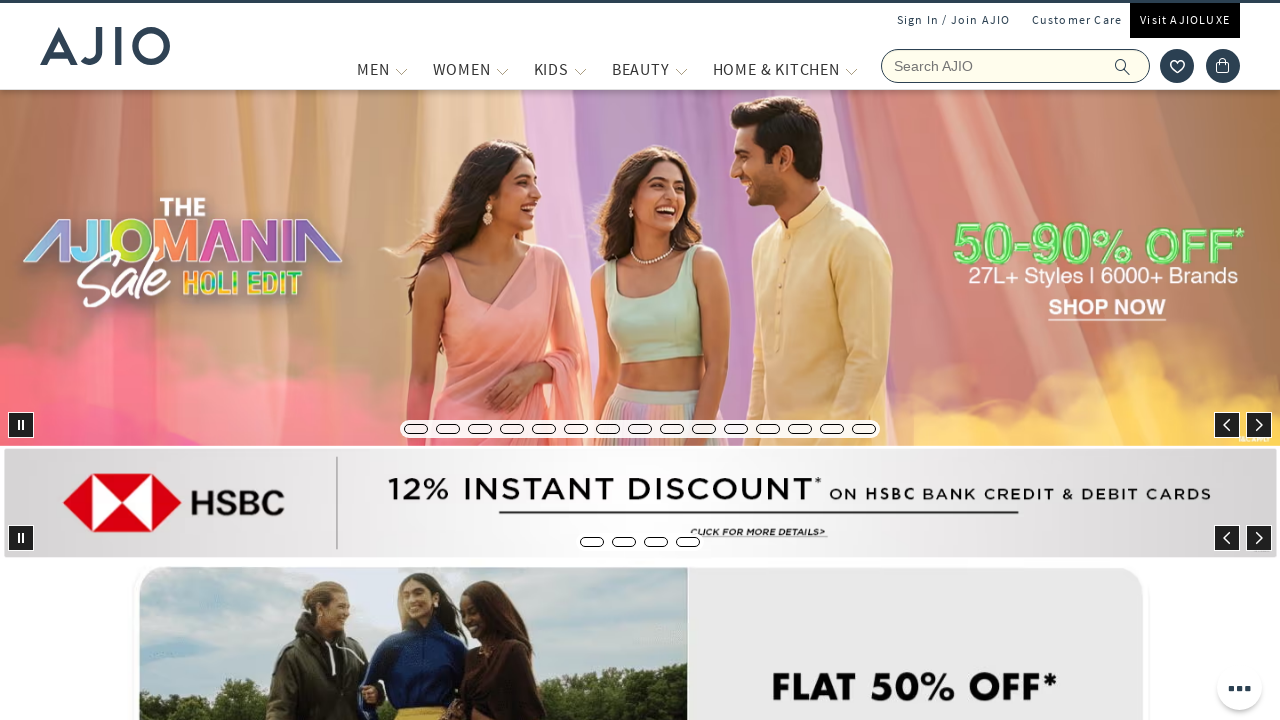

Verified that Ajio logo is visible on homepage
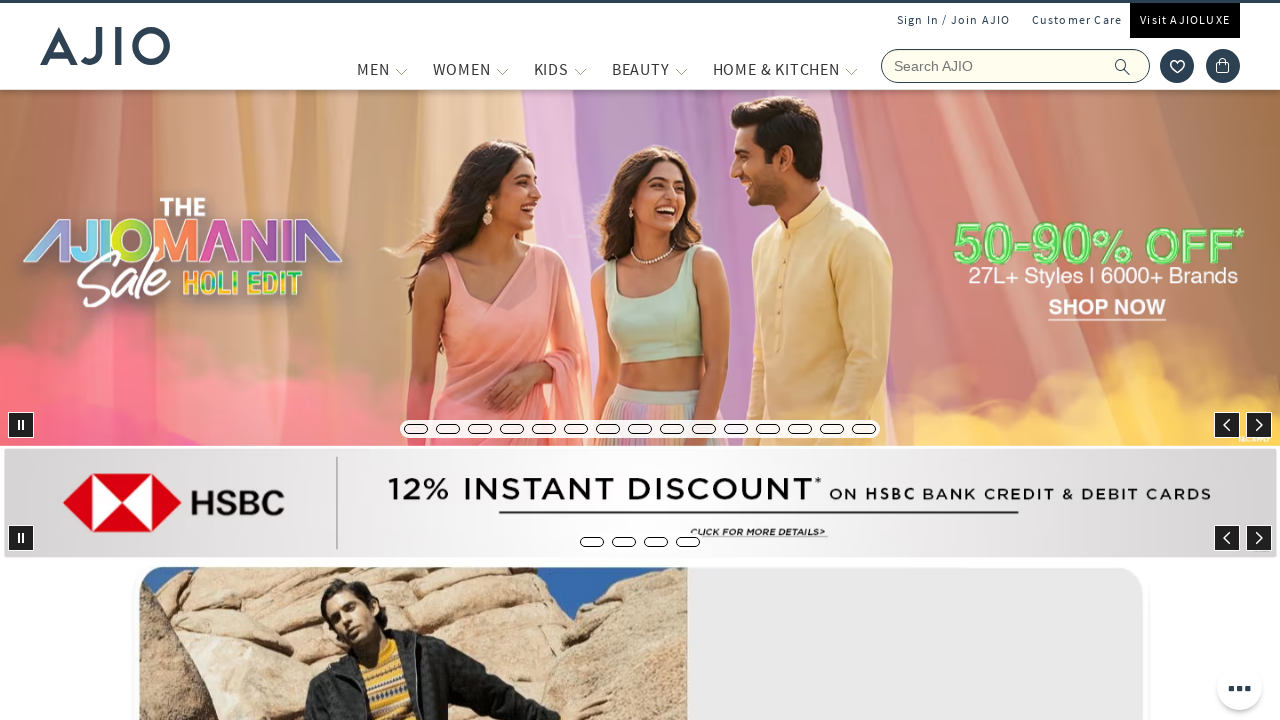

Navigated back using browser back button
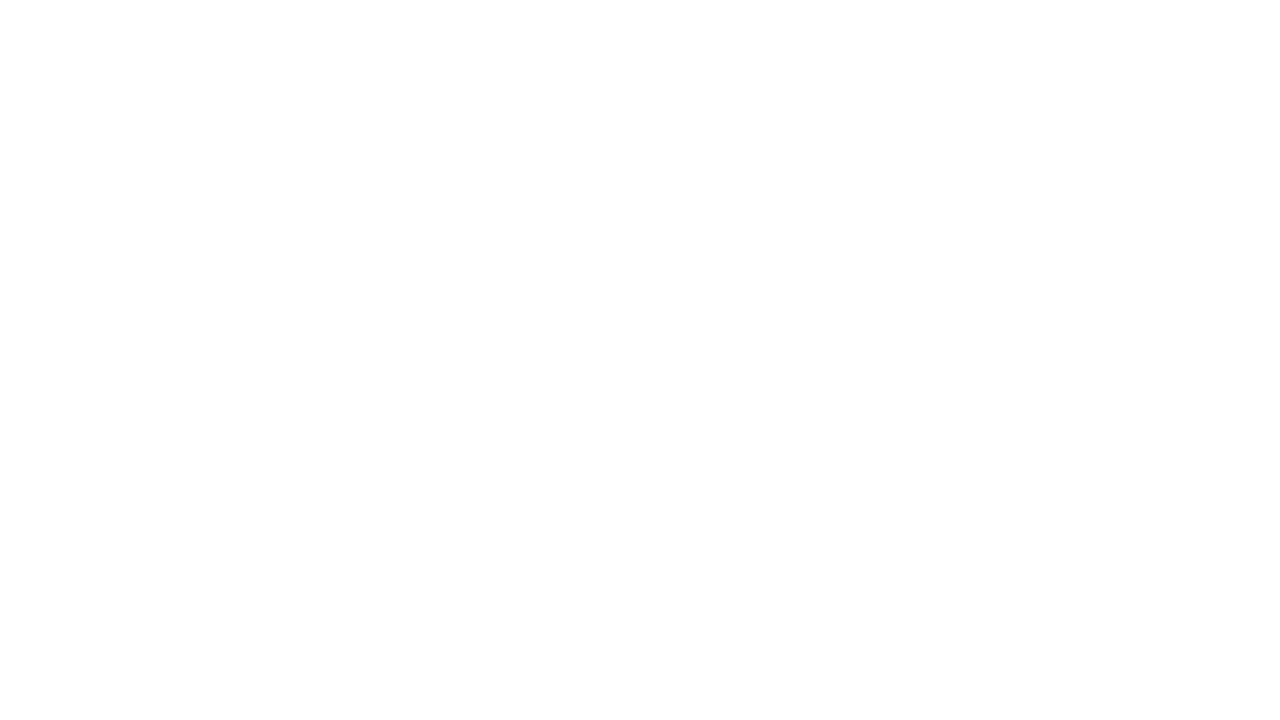

Navigated forward using browser forward button
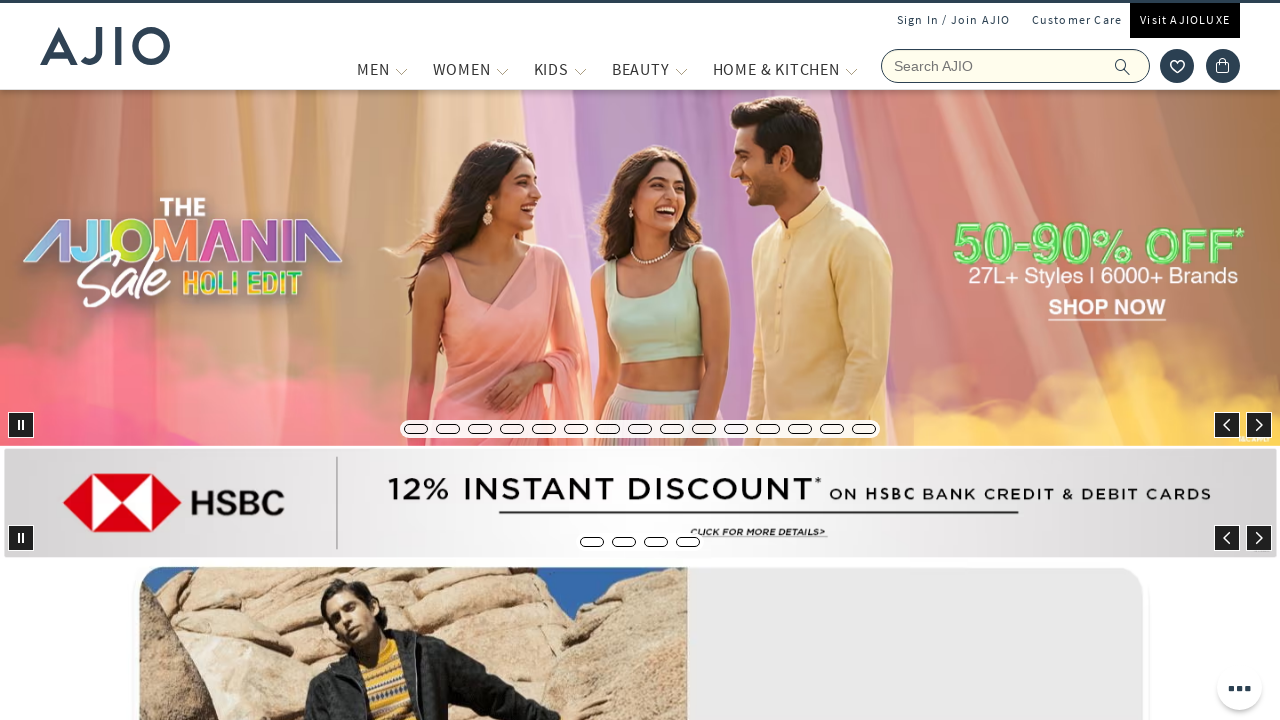

Refreshed the page
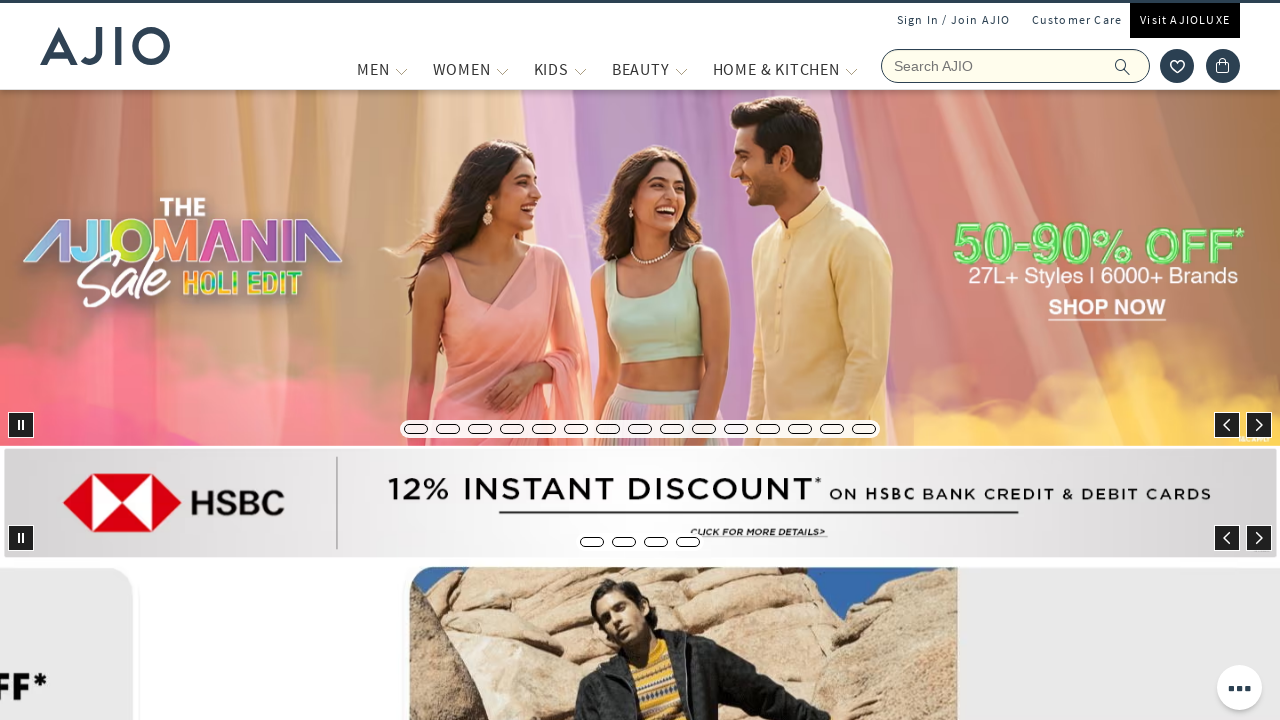

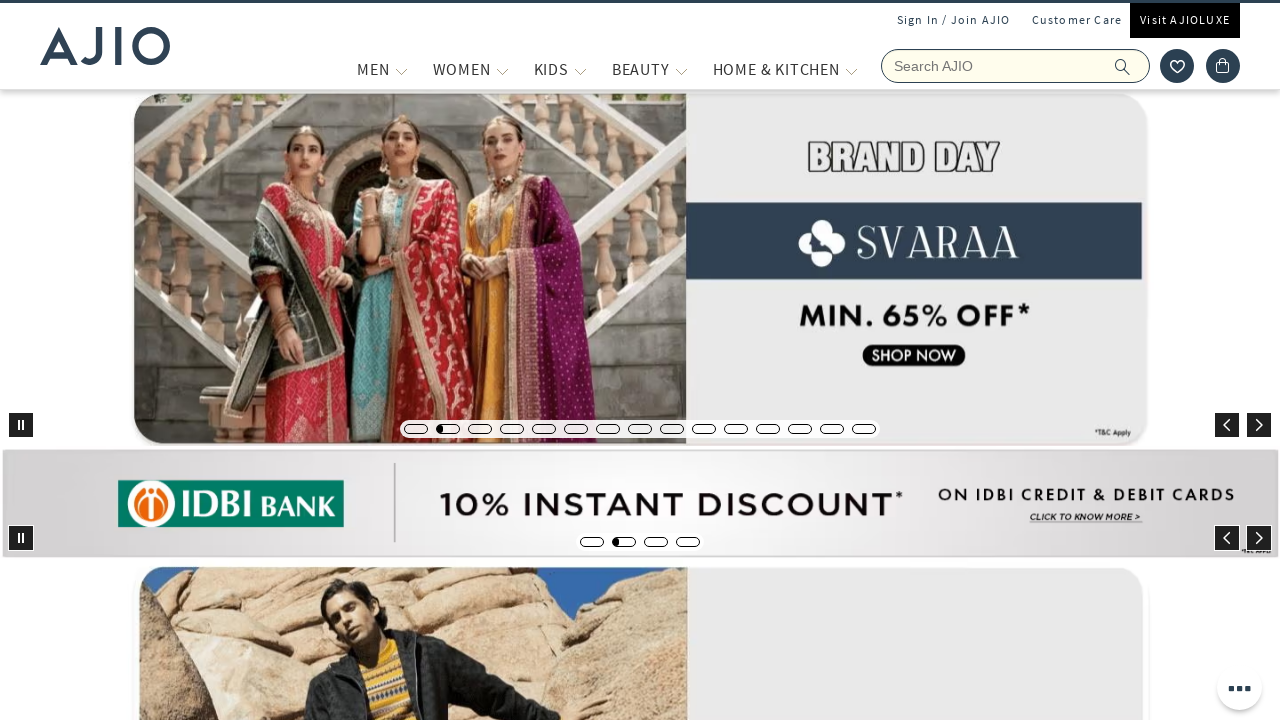